Tests adding a single todo item and marking it as completed using the checkbox

Starting URL: https://demo.playwright.dev/todomvc/

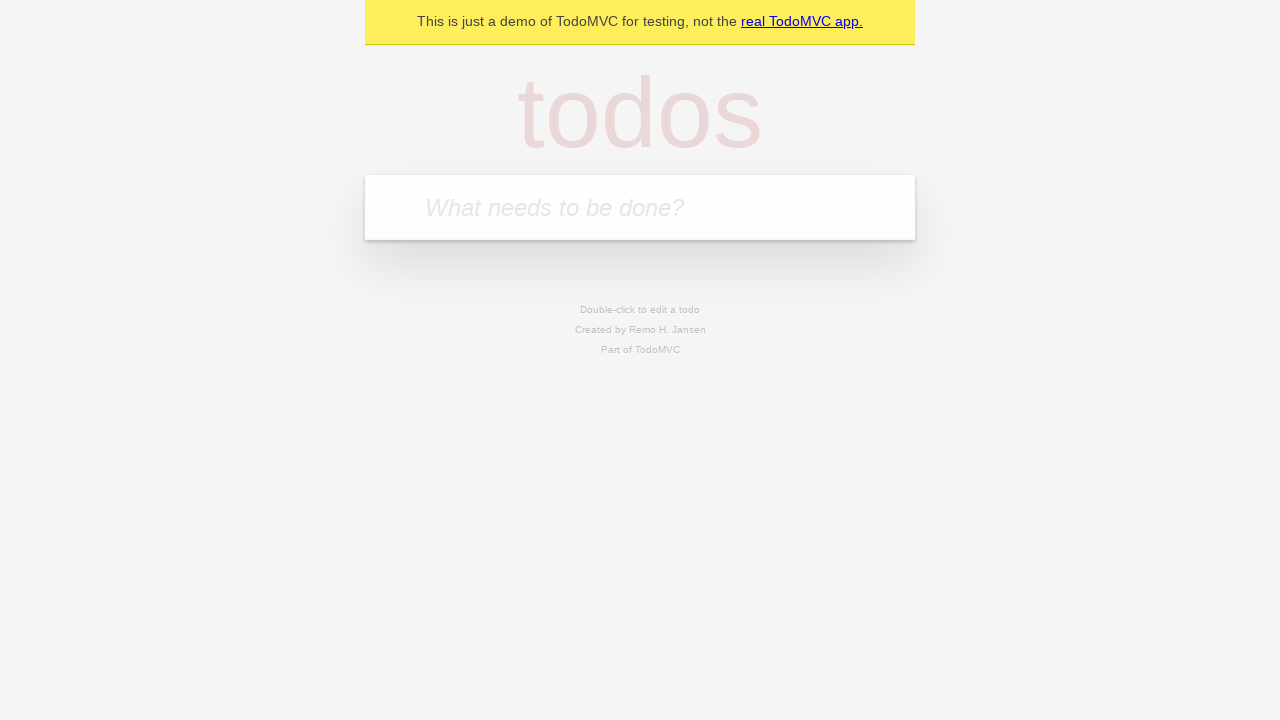

Filled todo input field with 'Andrii Maslov' on [placeholder="What needs to be done?"]
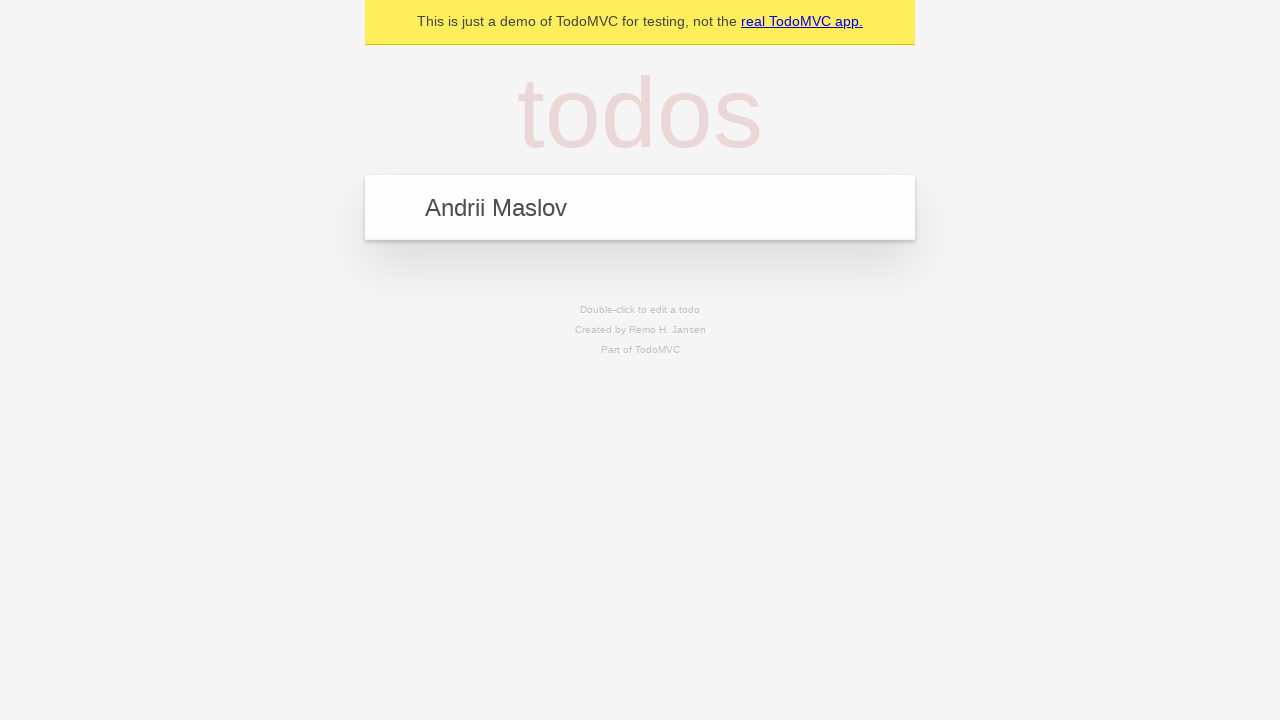

Pressed Enter to add the todo item on [placeholder="What needs to be done?"]
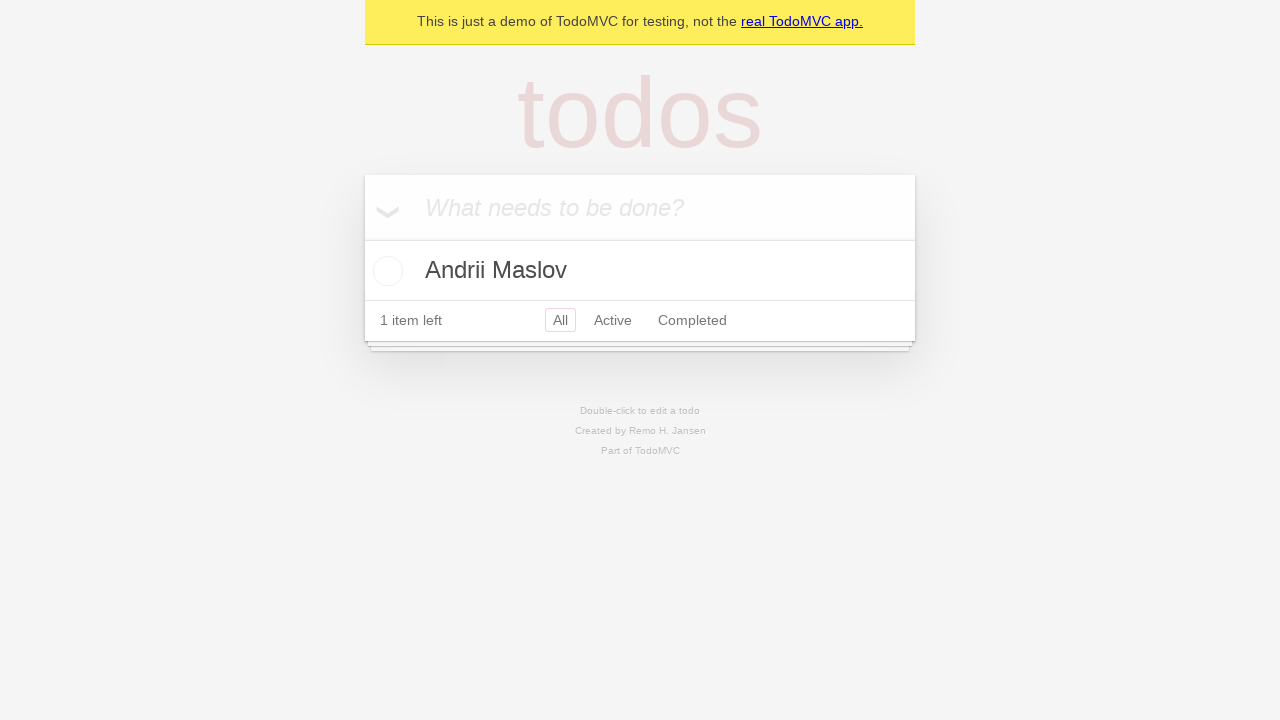

Located the todo item checkbox
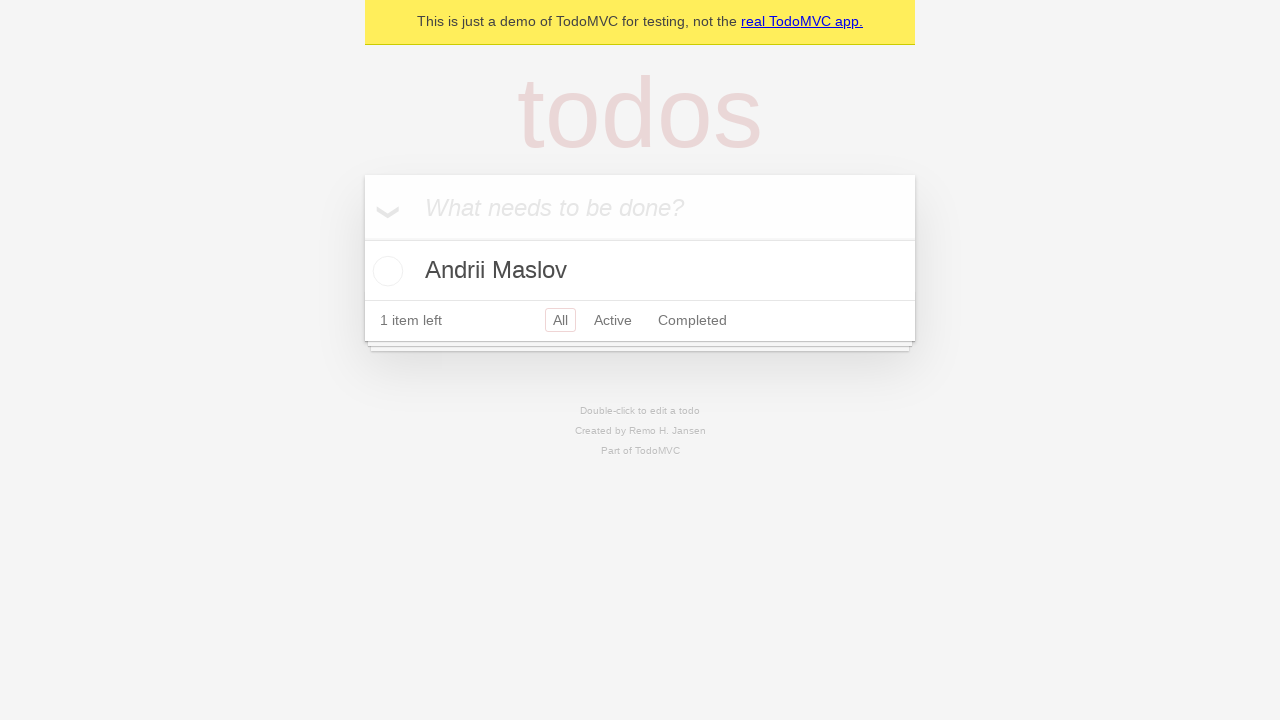

Marked the todo item as completed by checking the checkbox at (385, 271) on .toggle
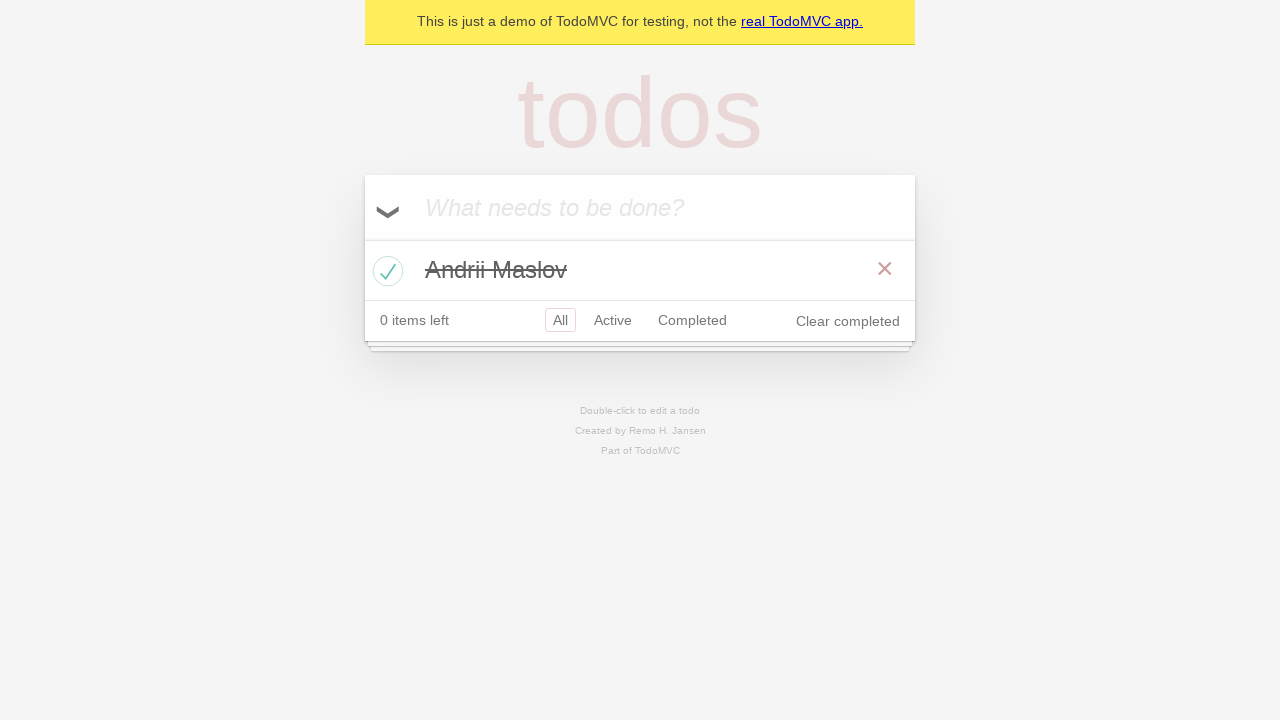

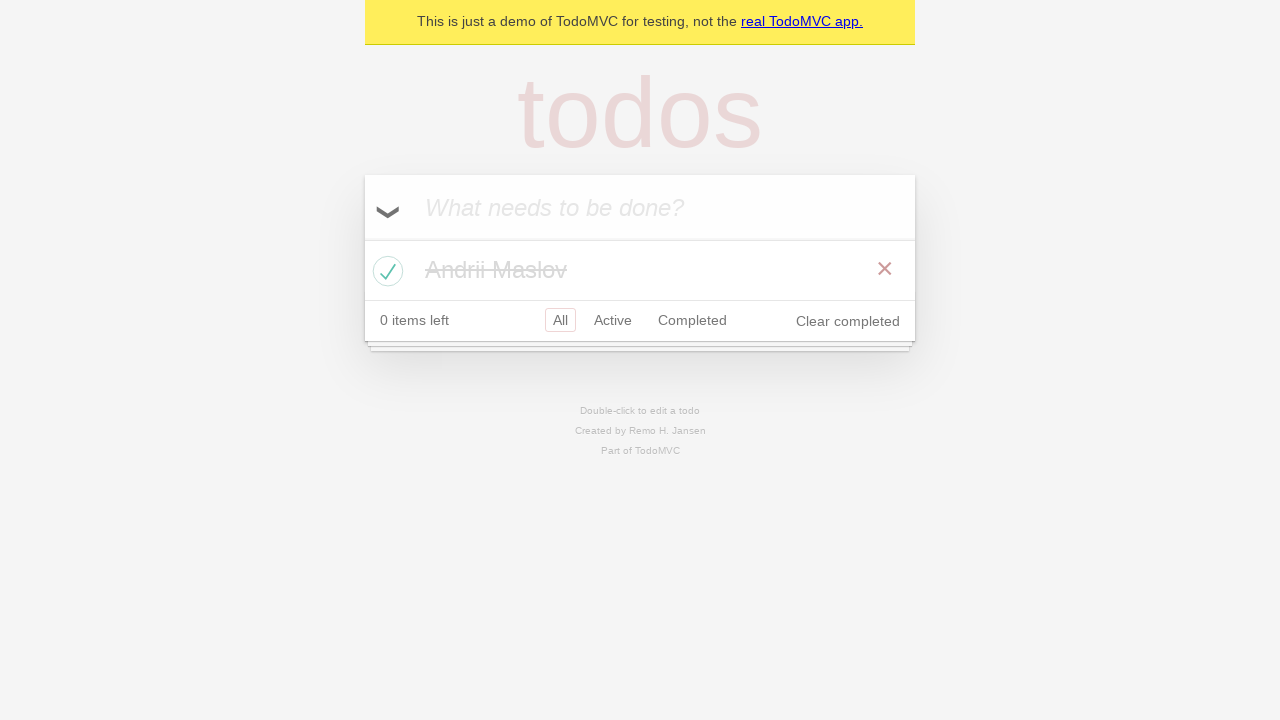